Tests drag and drop functionality on jQuery UI demo page by switching to an iframe, dragging an element to a drop target, then switching back to the main content and clicking a link.

Starting URL: https://jqueryui.com/droppable/

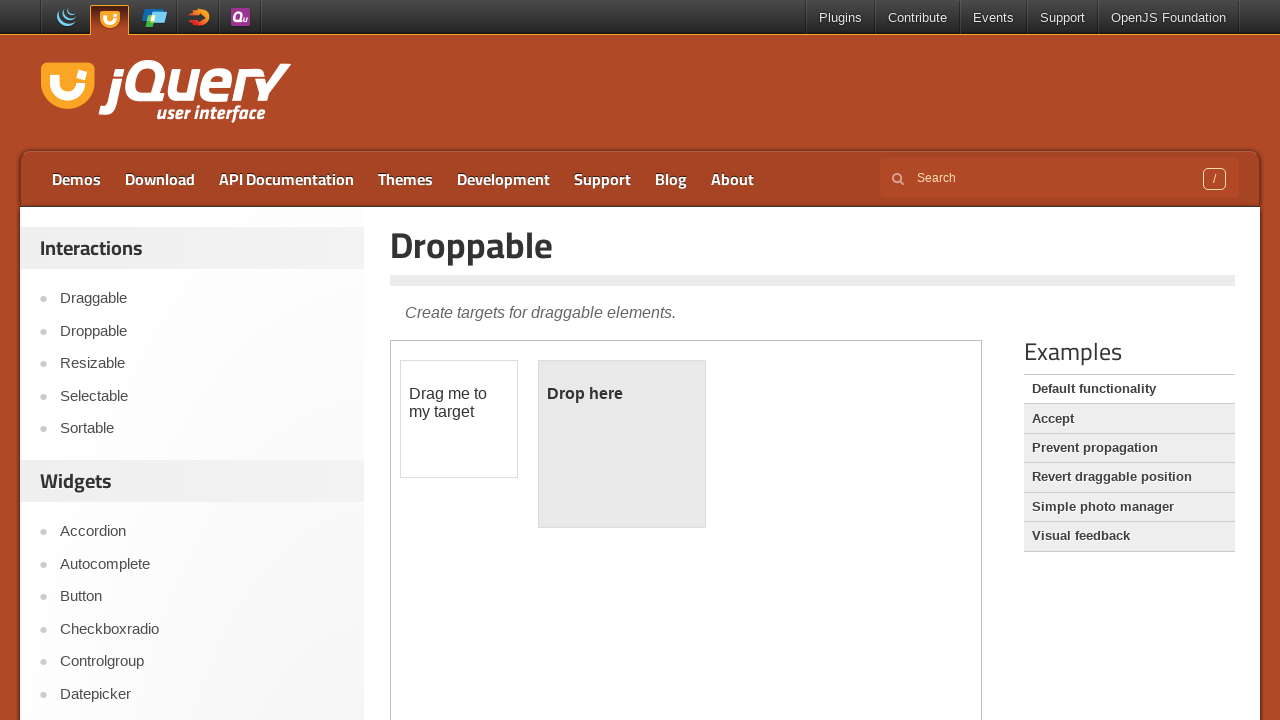

Located the demo iframe for drag and drop test
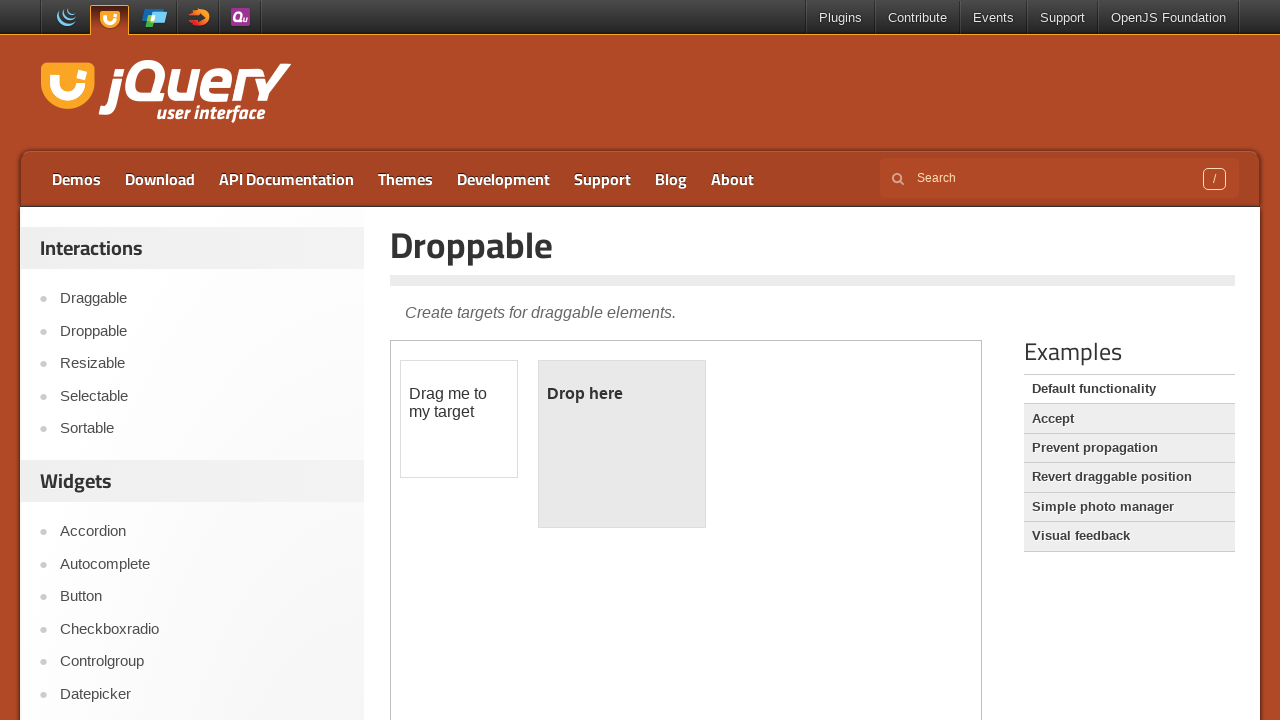

Located draggable element within iframe
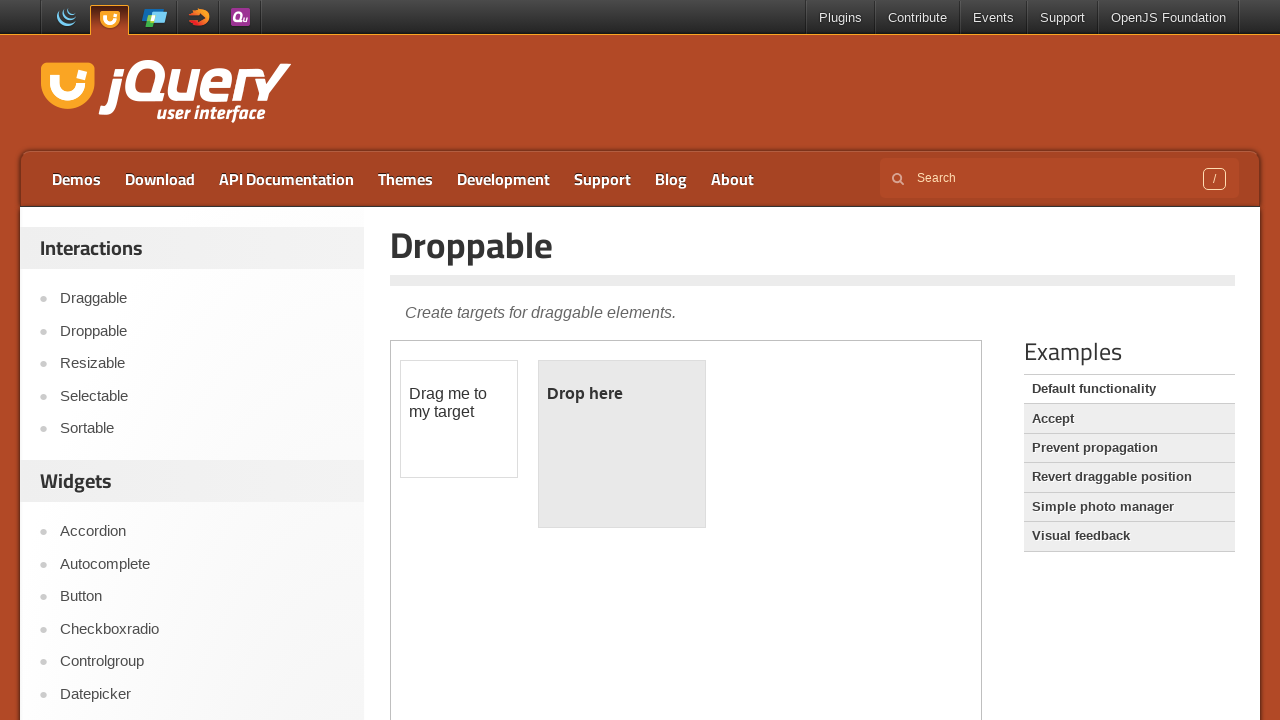

Located droppable target element within iframe
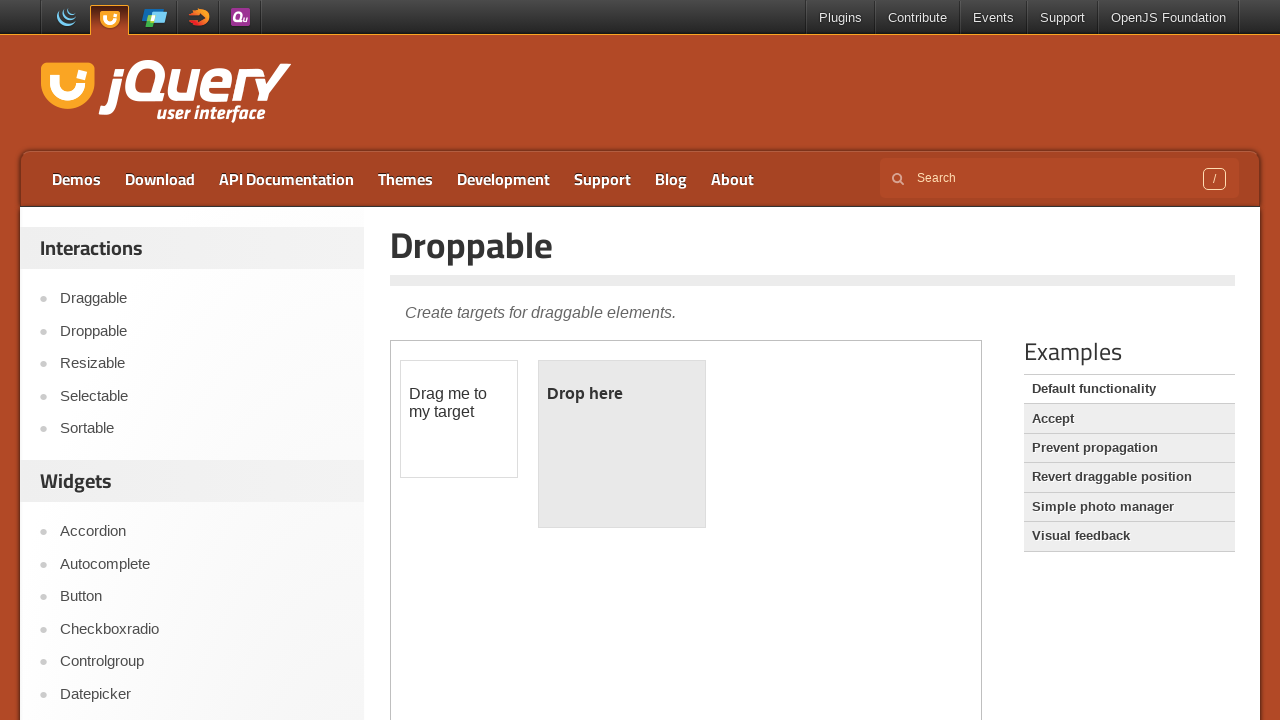

Dragged element to drop target at (622, 444)
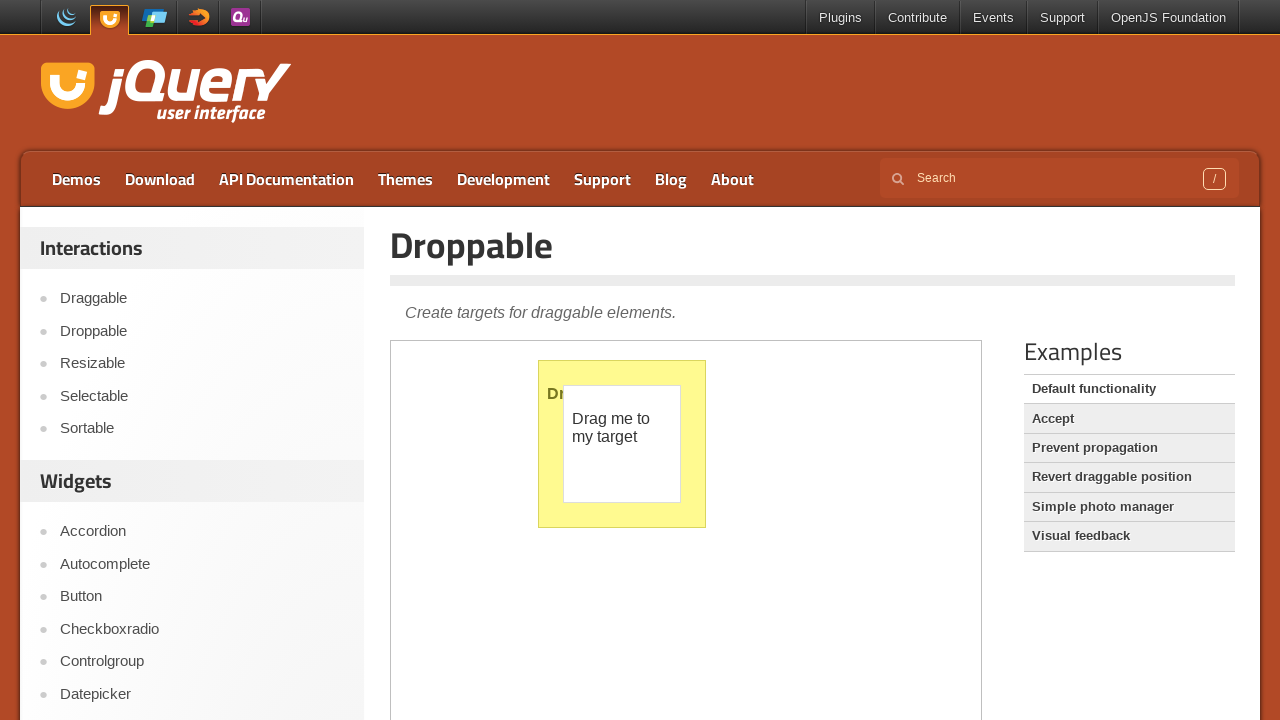

Clicked Accept link on main page at (1129, 419) on text=Accept
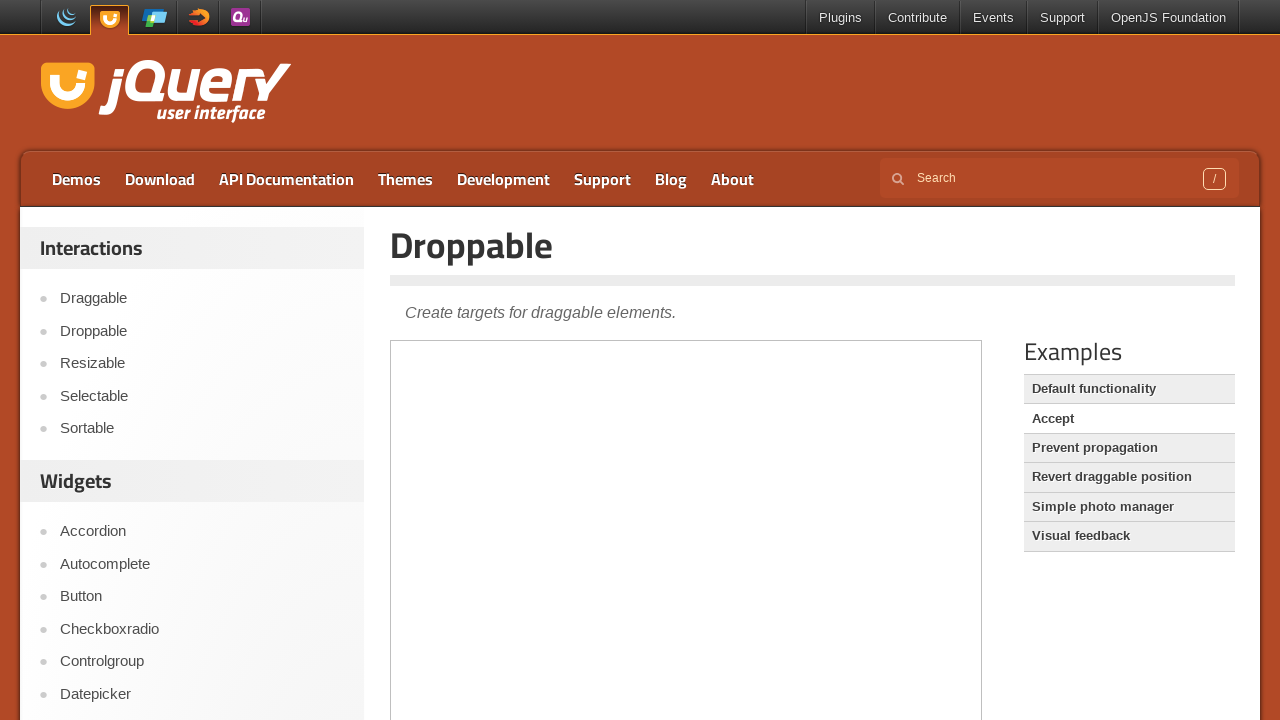

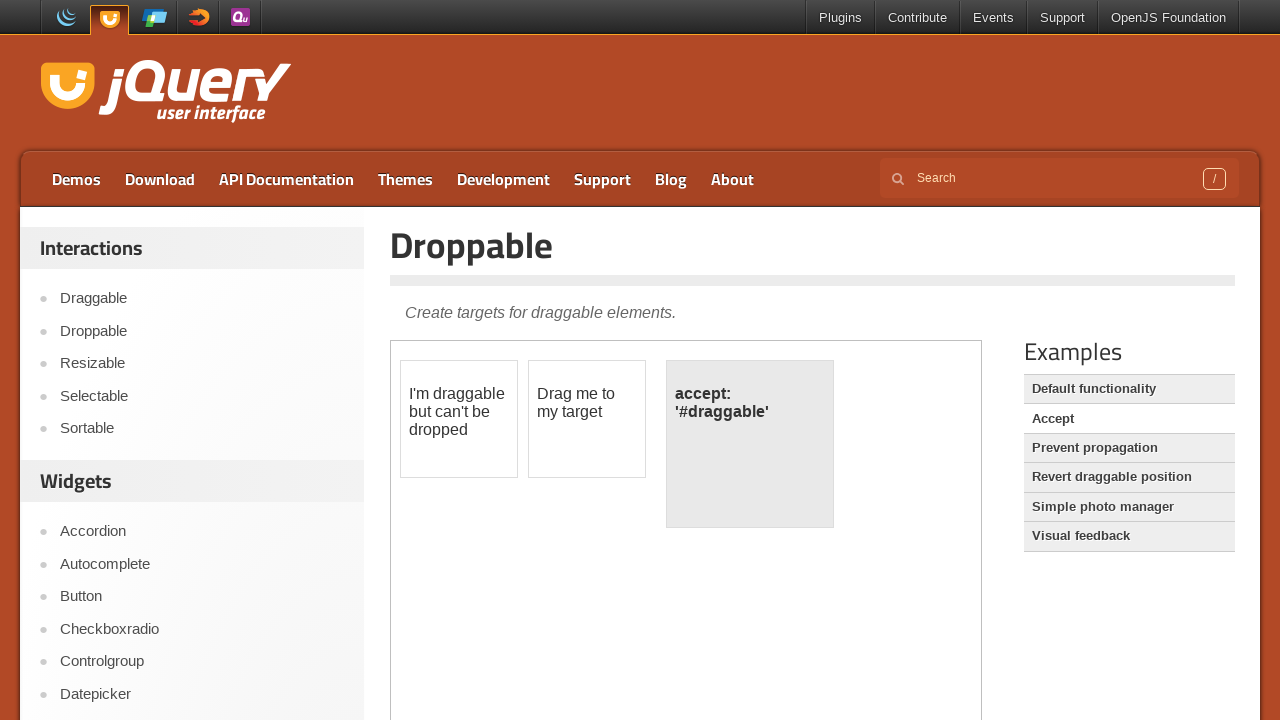